Tests form validation by filling optional fields but leaving required fields empty, then submitting and verifying that required field validation errors are shown.

Starting URL: https://demoqa.com/automation-practice-form

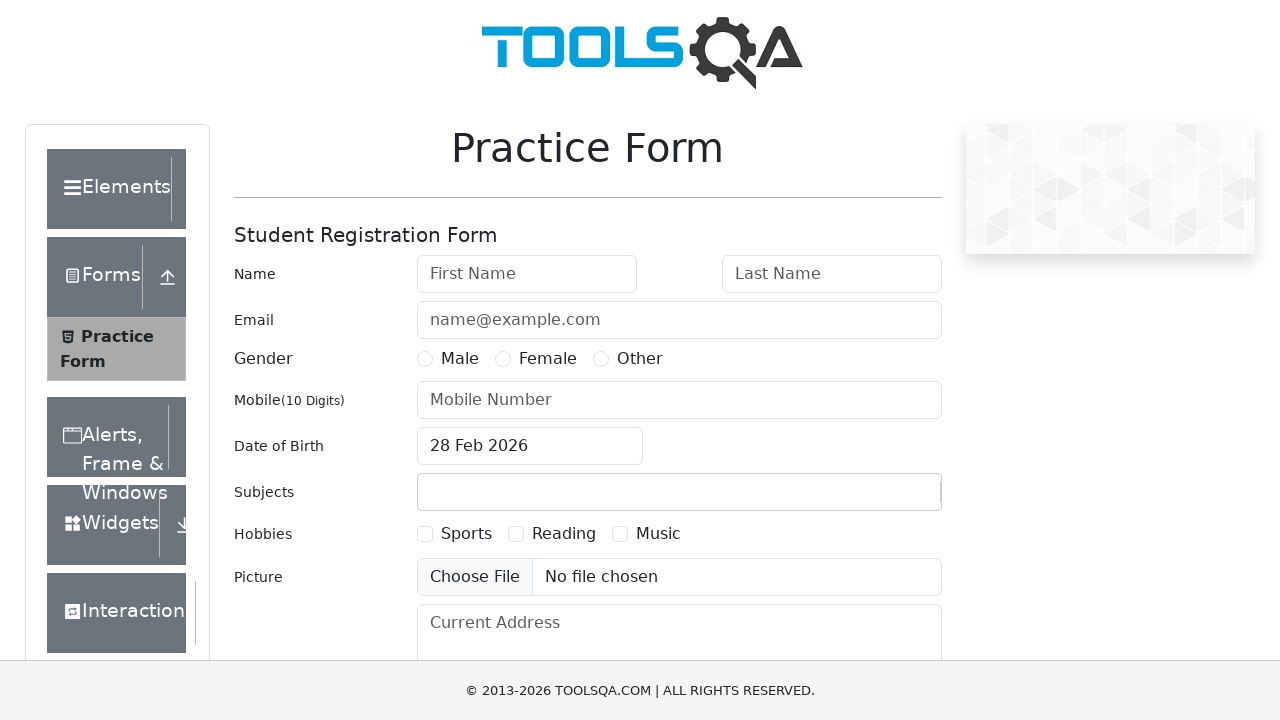

Filled optional email field with 'pedro@correo.com' on #userEmail
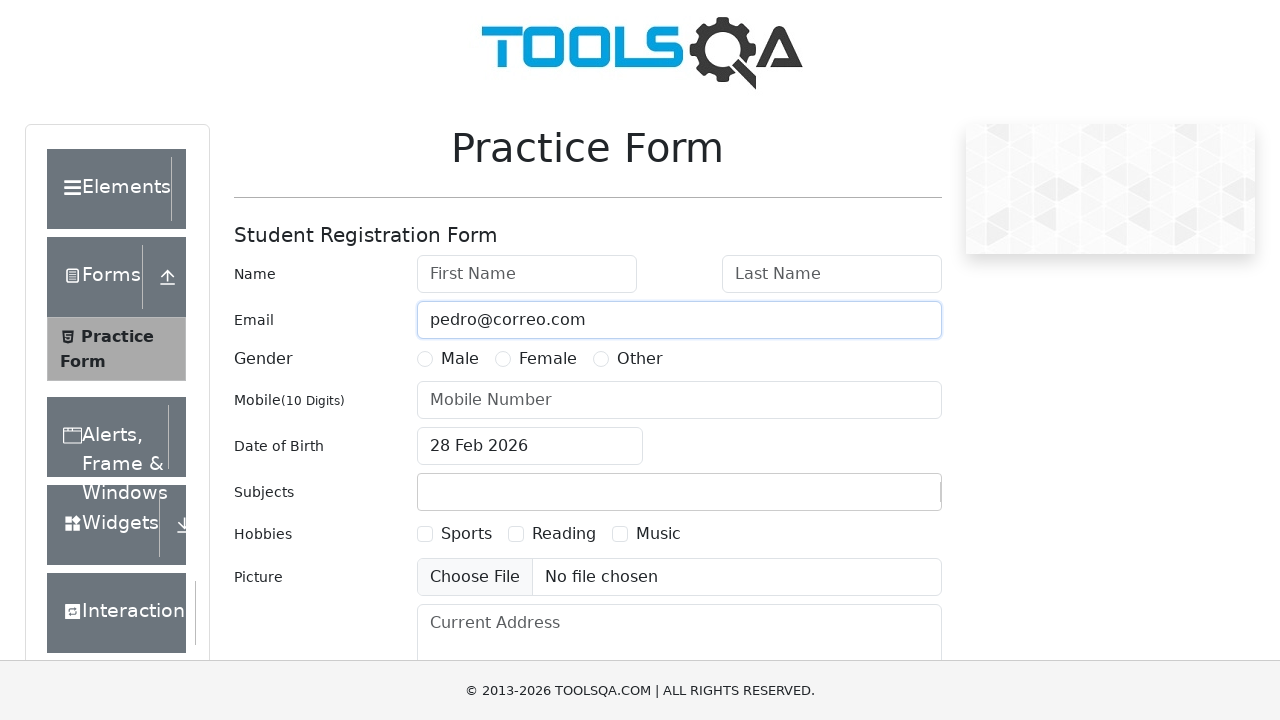

Opened date picker at (530, 446) on .react-datepicker__input-container
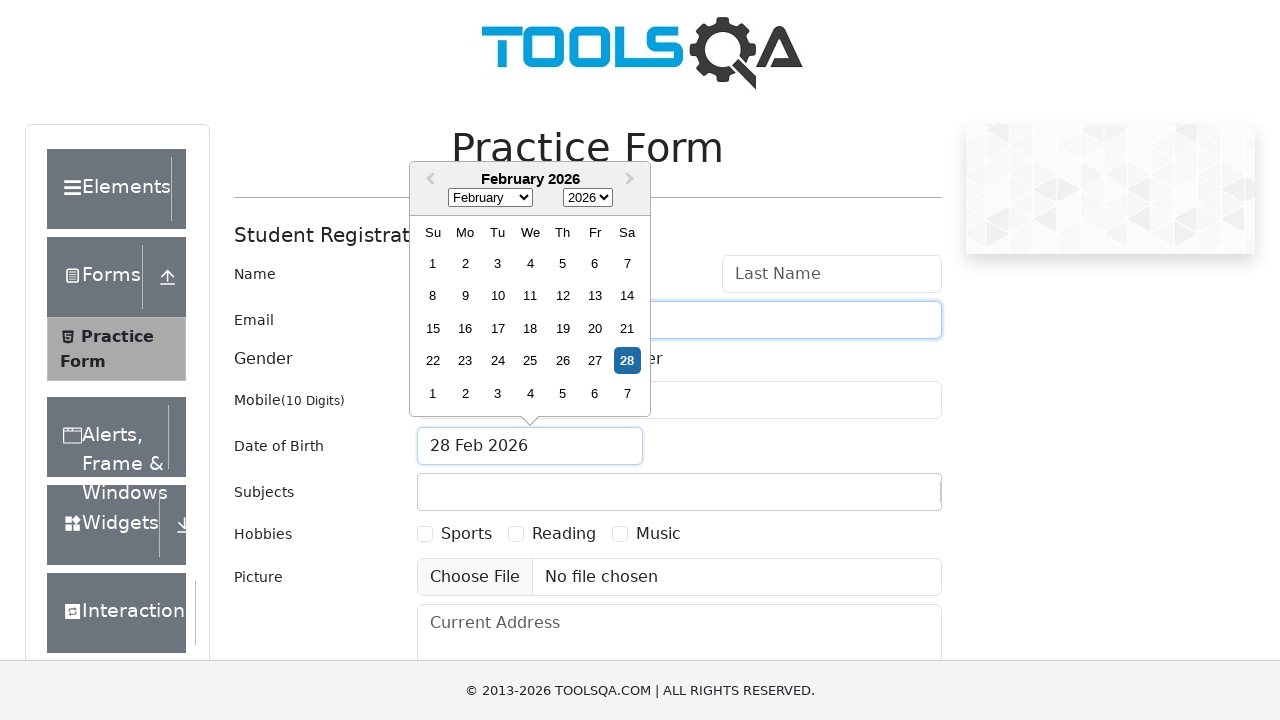

Selected month 3 in date picker on .react-datepicker__month-select
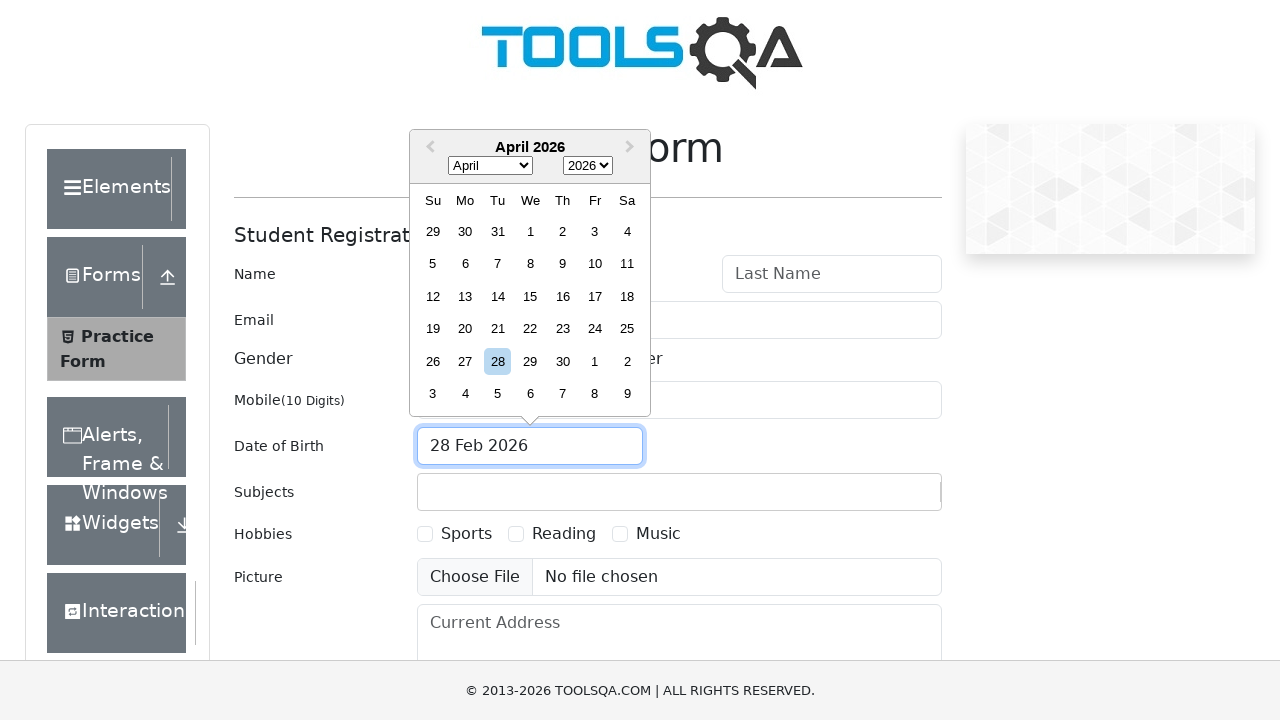

Selected year 2010 in date picker on .react-datepicker__year-select
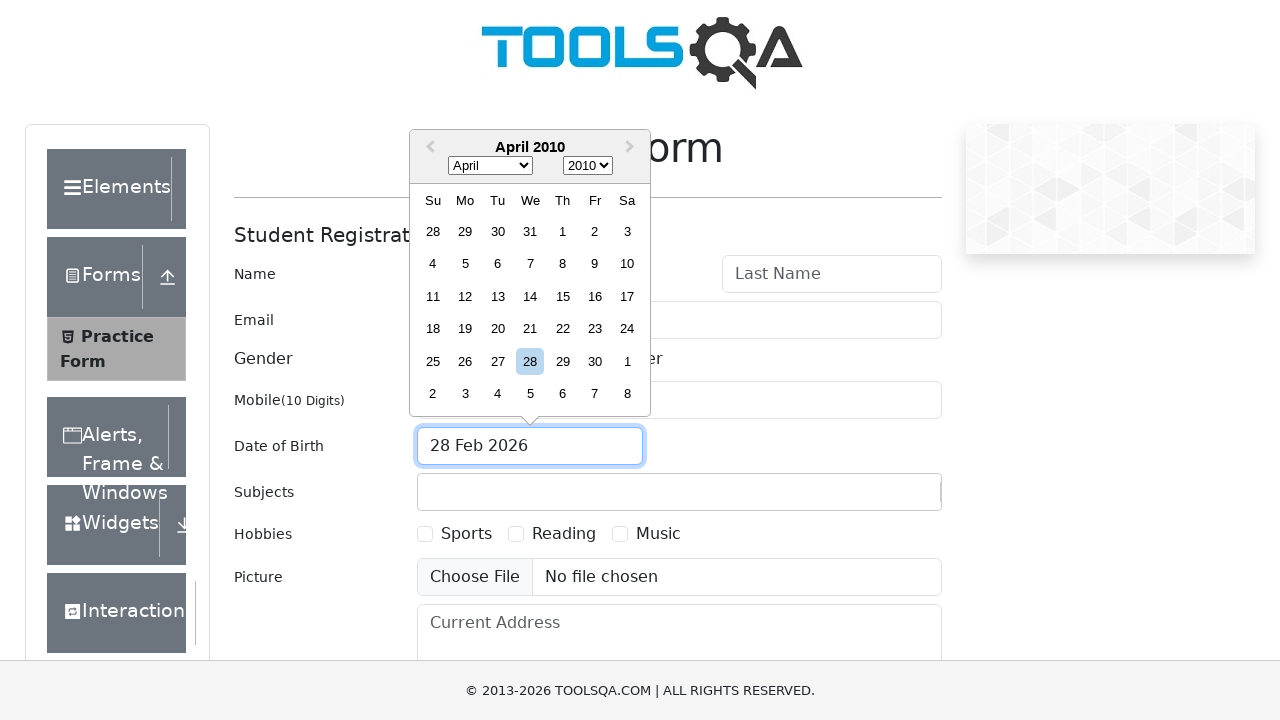

Selected day 30 in date picker at (498, 231) on .react-datepicker__day--030
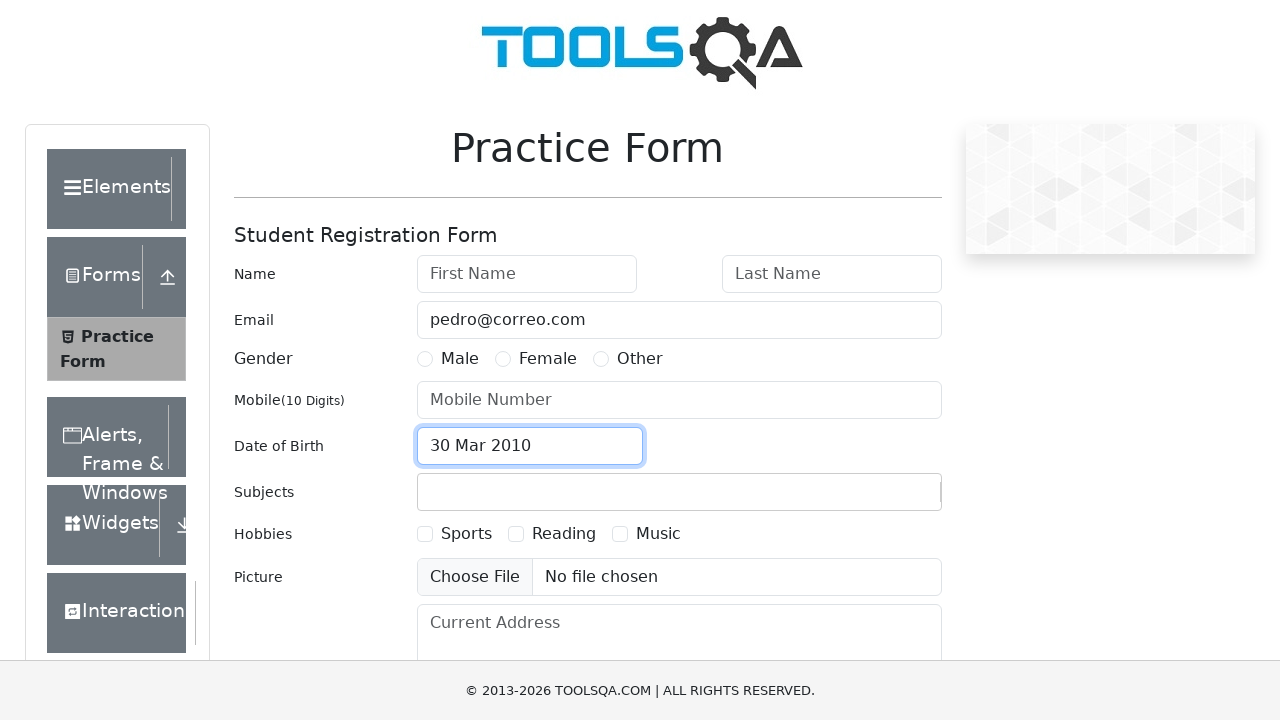

Filled subjects field with 'Physics' on #subjectsInput
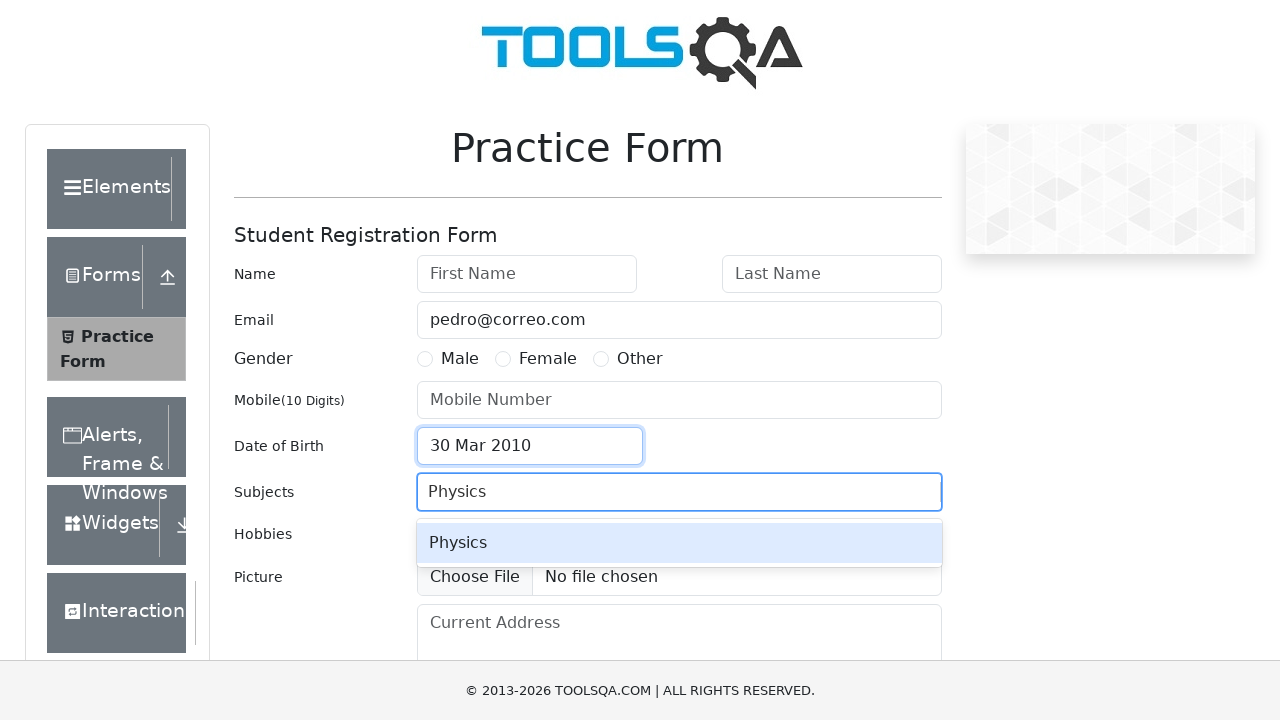

Pressed Enter to confirm Physics subject
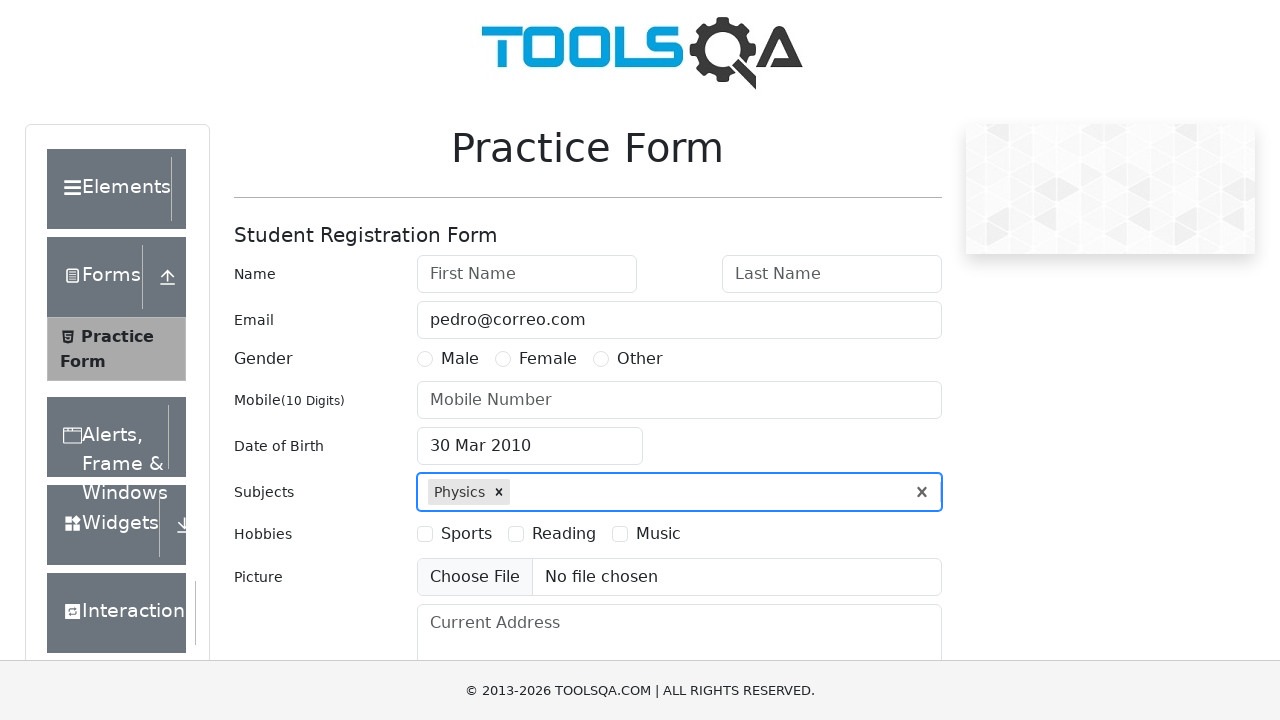

Filled subjects field with 'Maths' on #subjectsInput
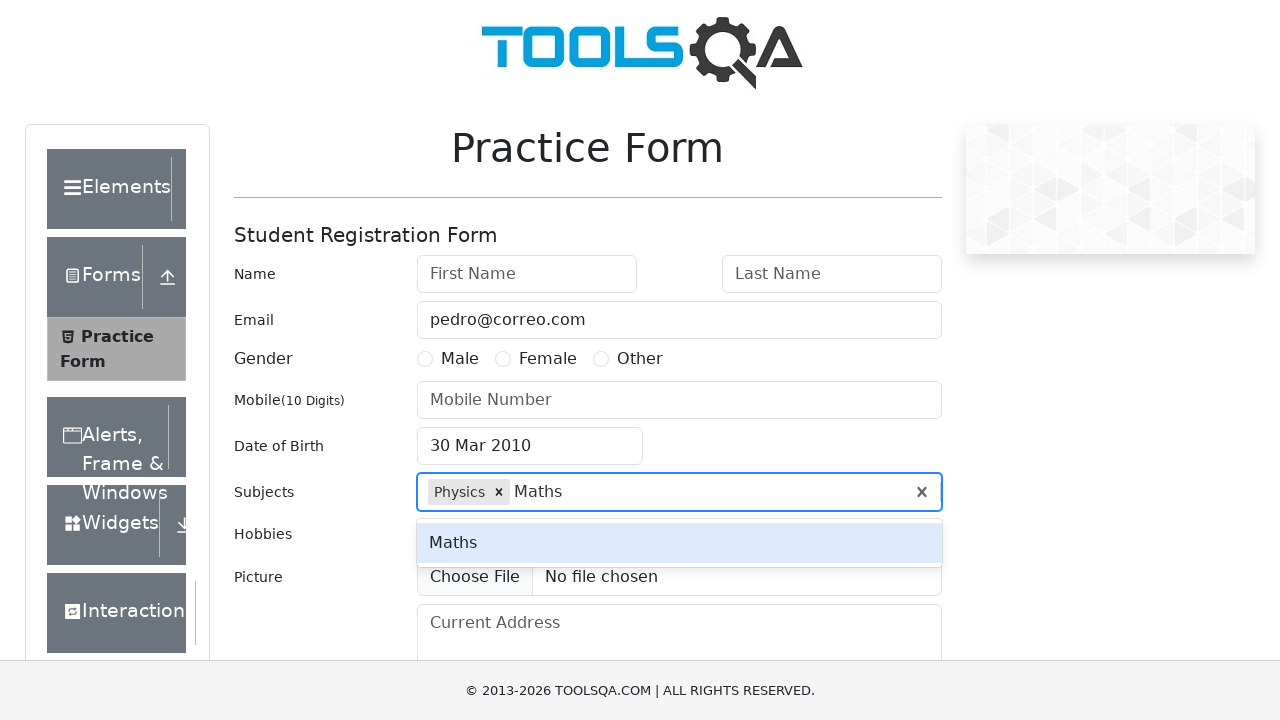

Pressed Enter to confirm Maths subject
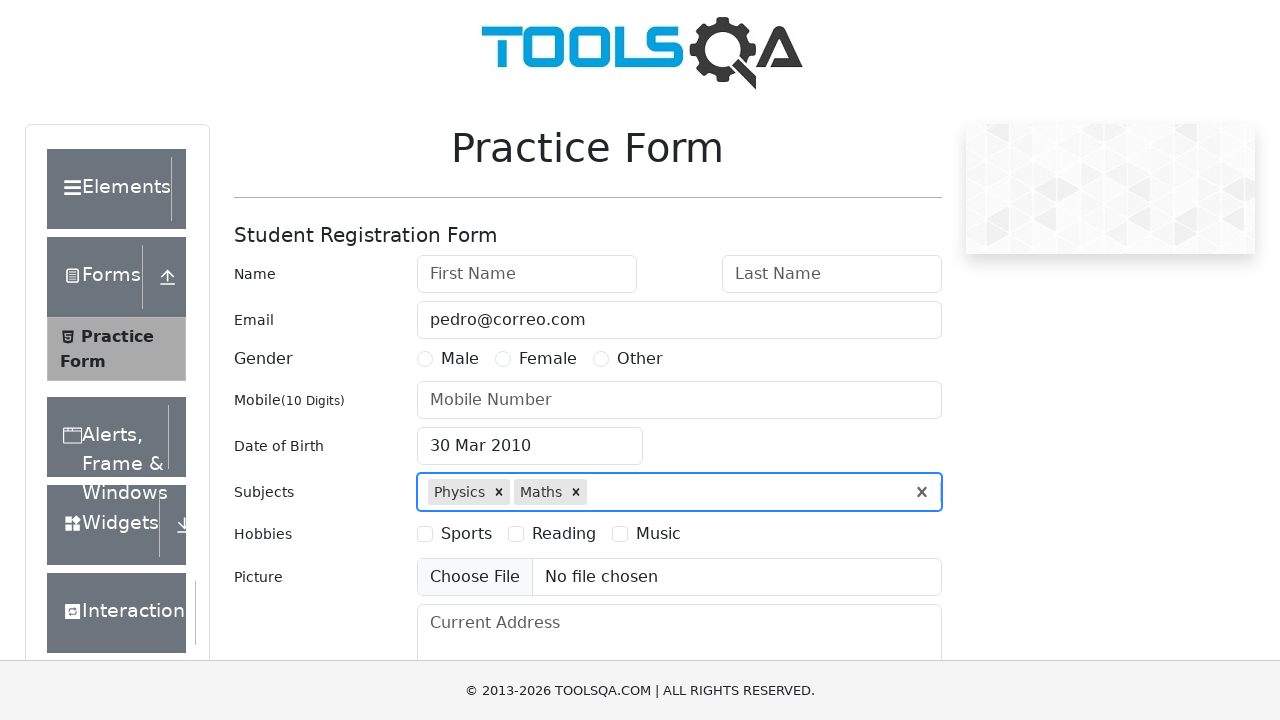

Filled subjects field with 'Hindi' on #subjectsInput
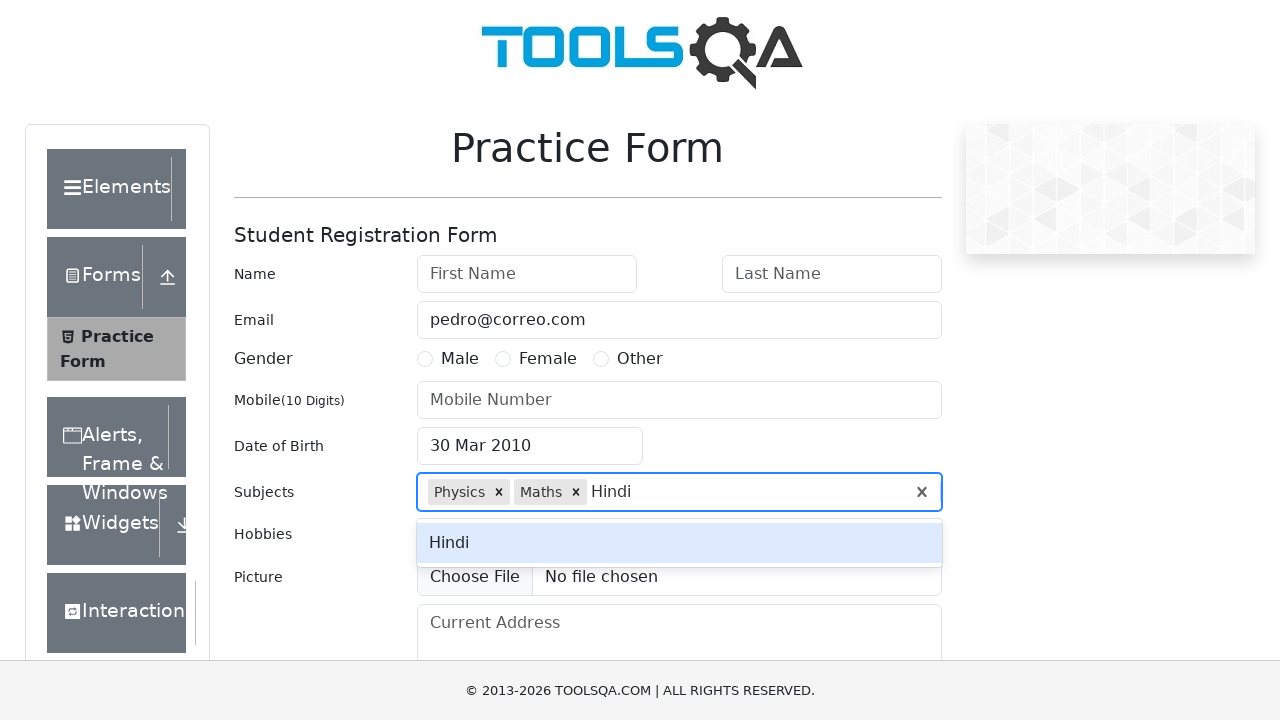

Pressed Enter to confirm Hindi subject
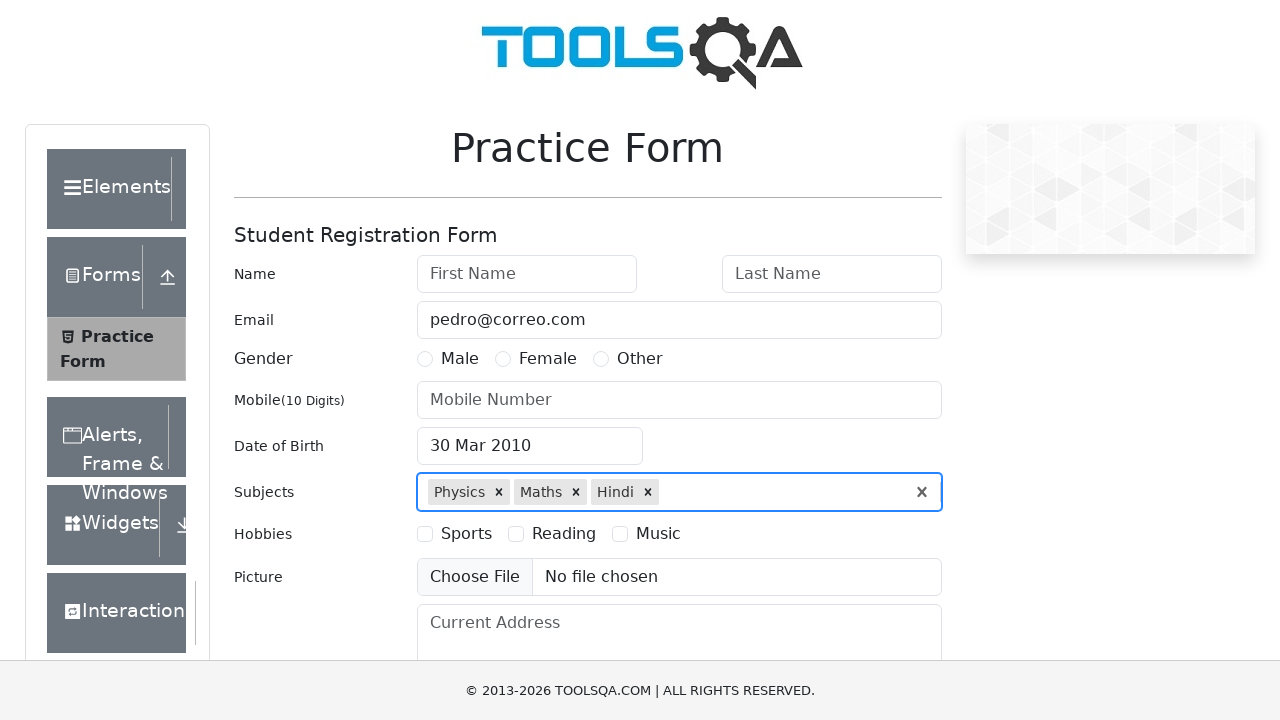

Selected first hobby option at (454, 534) on xpath=//div[@id='hobbiesWrapper']/div[2]/div[1]
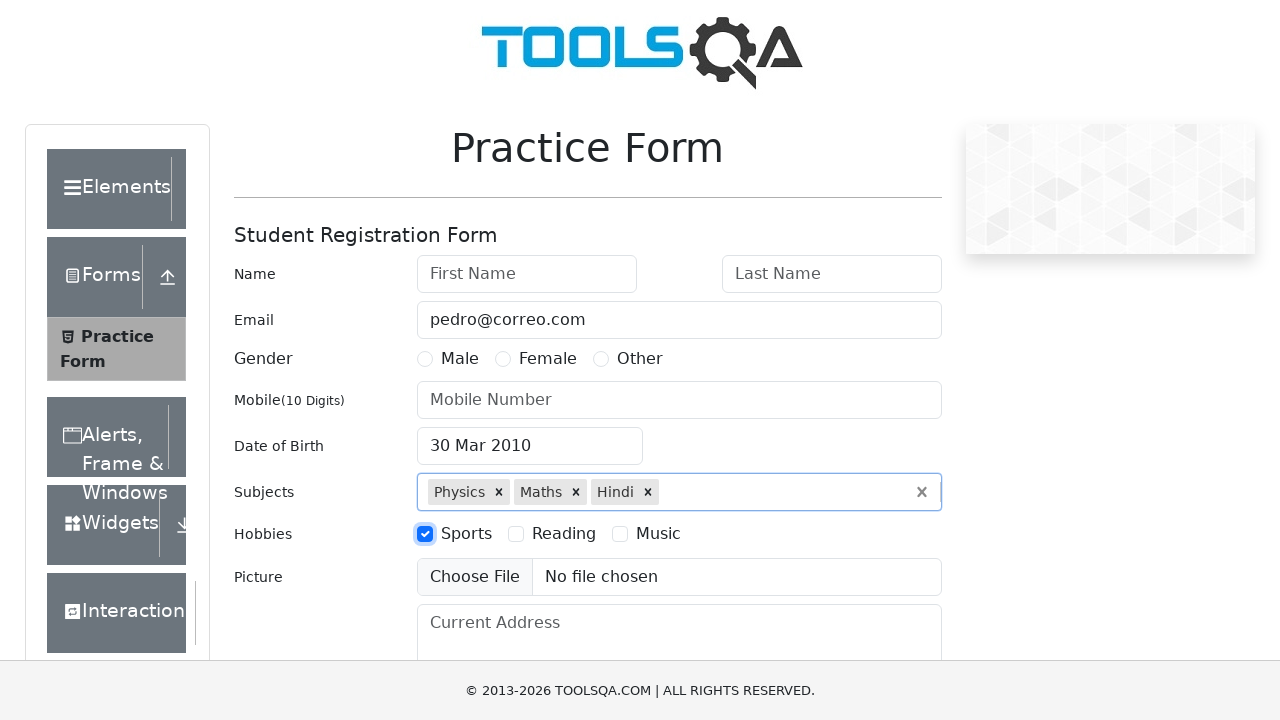

Selected third hobby option at (646, 534) on xpath=//div[@id='hobbiesWrapper']/div[2]/div[3]
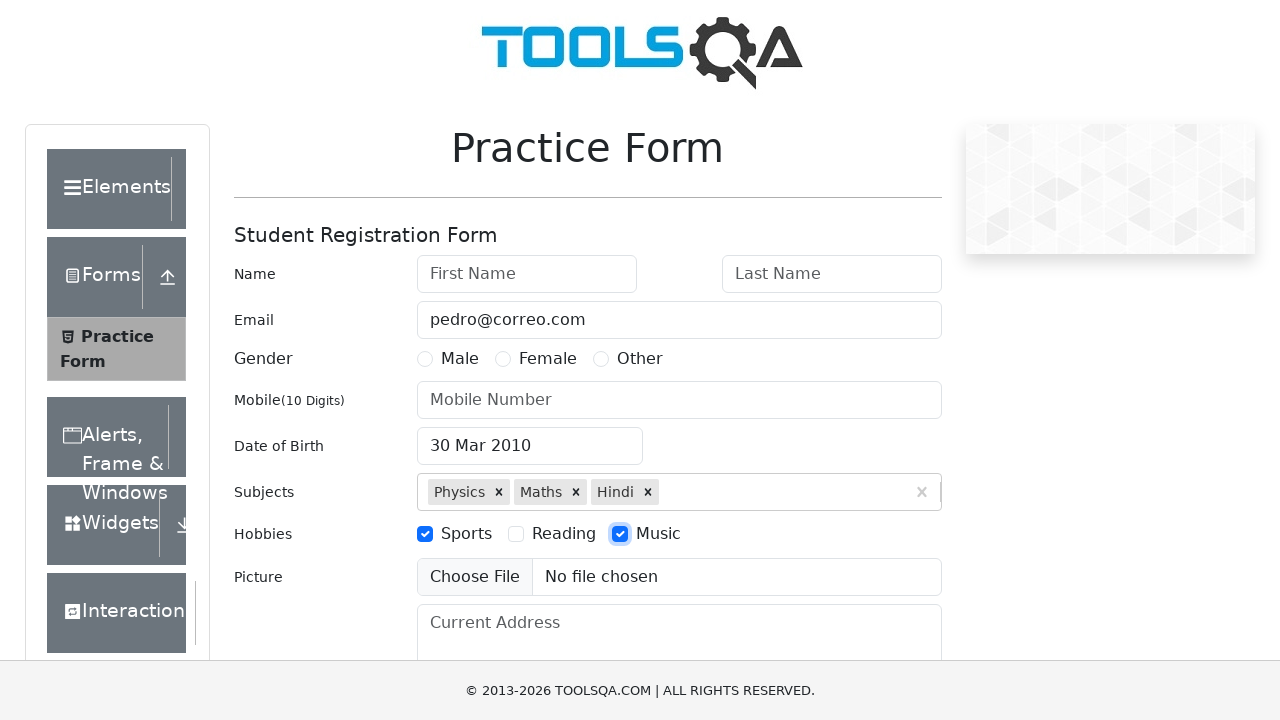

Filled current address with 'Calle 32 #12-12 Las Brisas – Medellin' on #currentAddress
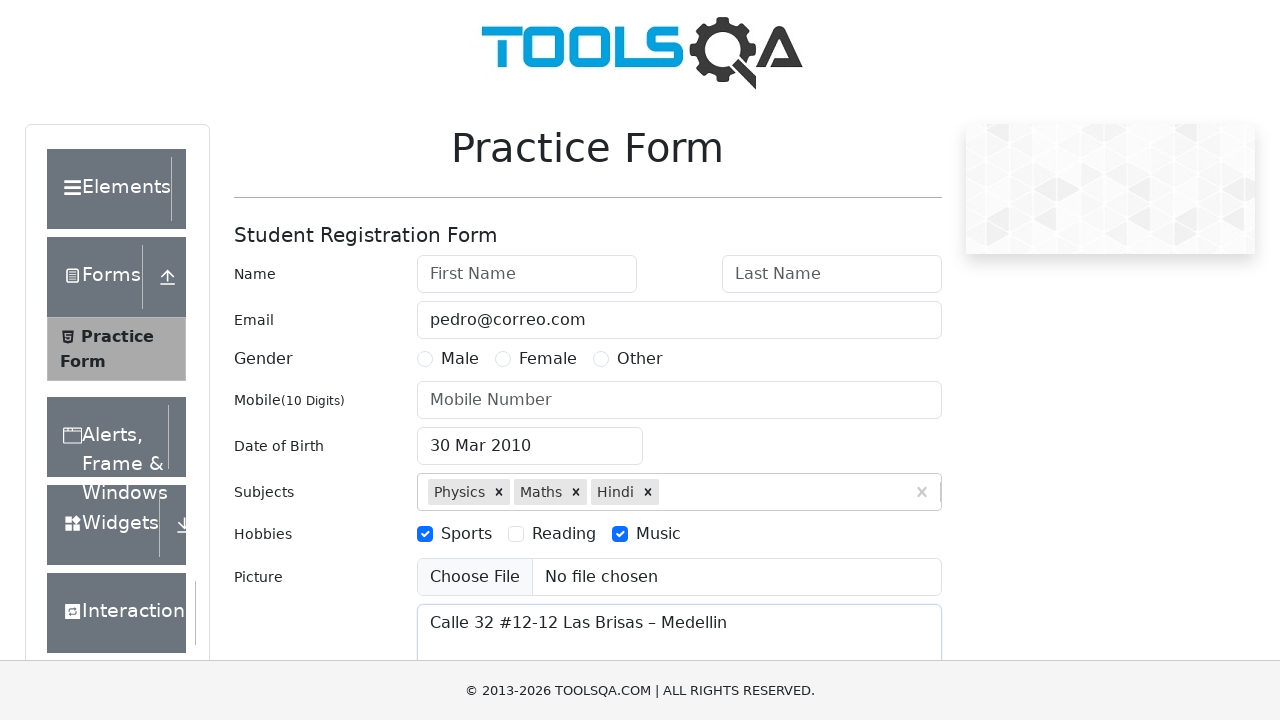

Clicked state selection dropdown at (430, 437) on #react-select-3-input
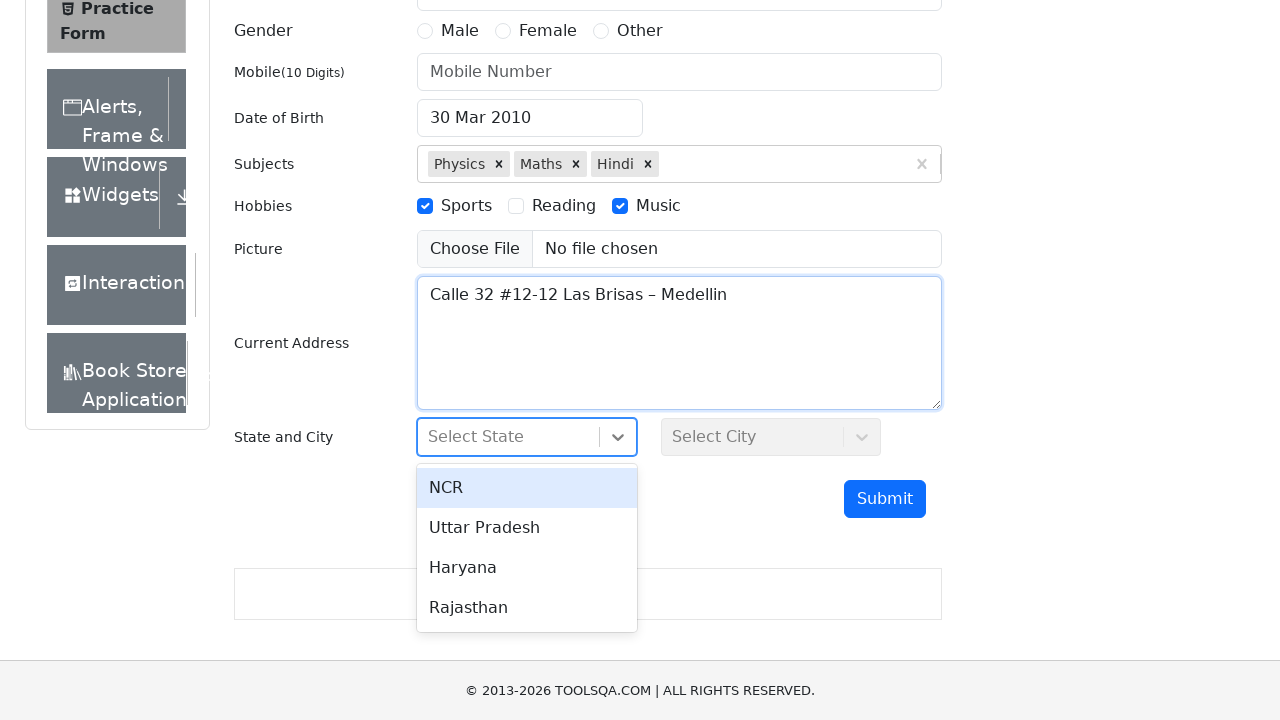

Filled state field with 'Haryana' on #react-select-3-input
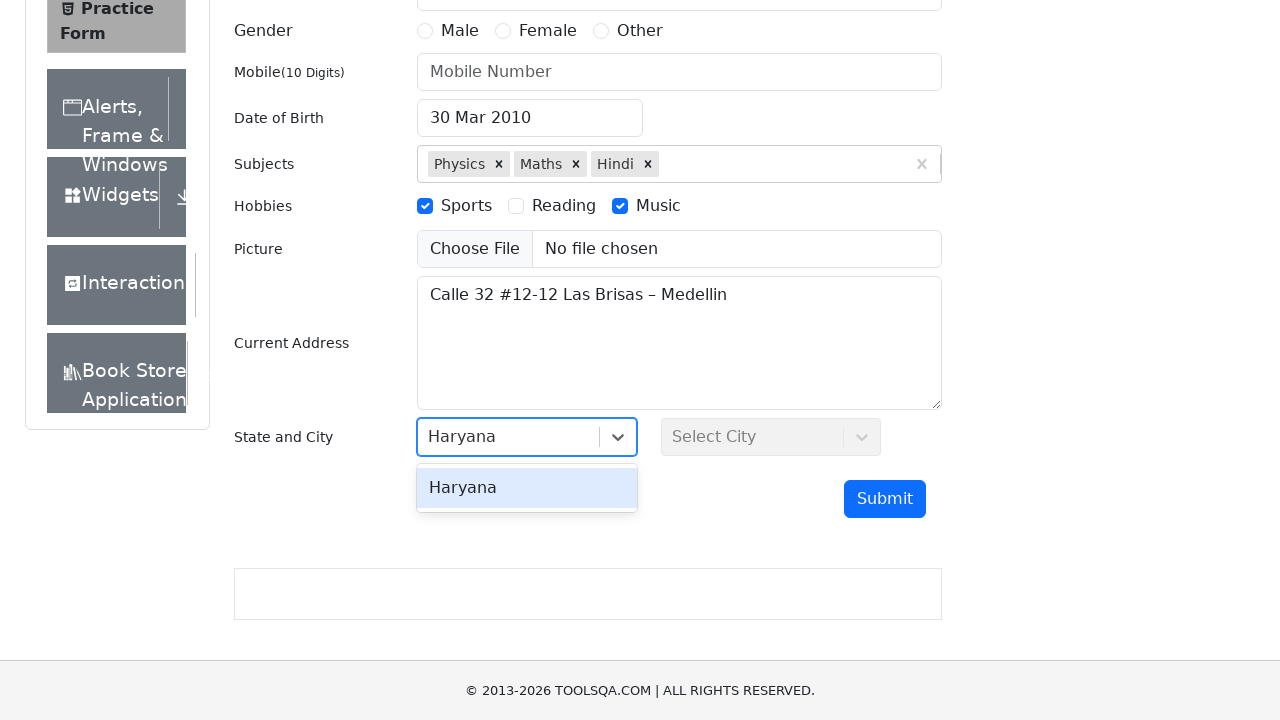

Pressed Enter to confirm Haryana state selection
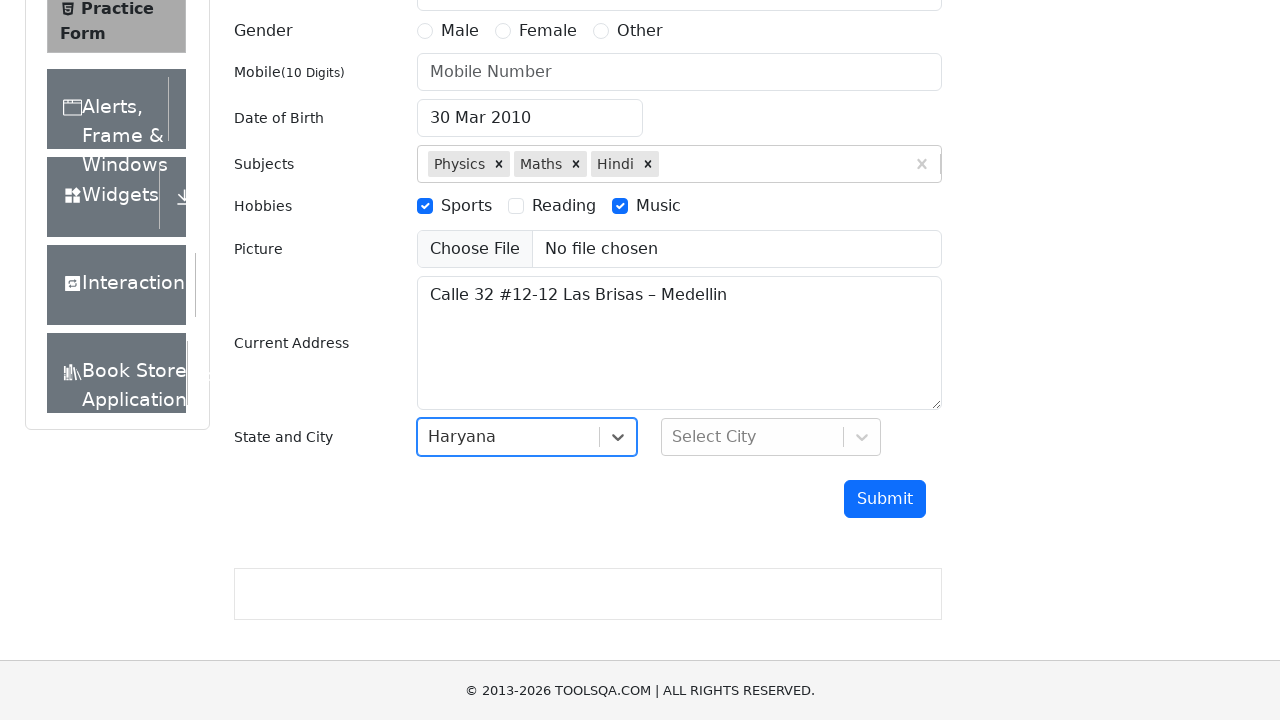

Clicked city selection dropdown at (674, 437) on #react-select-4-input
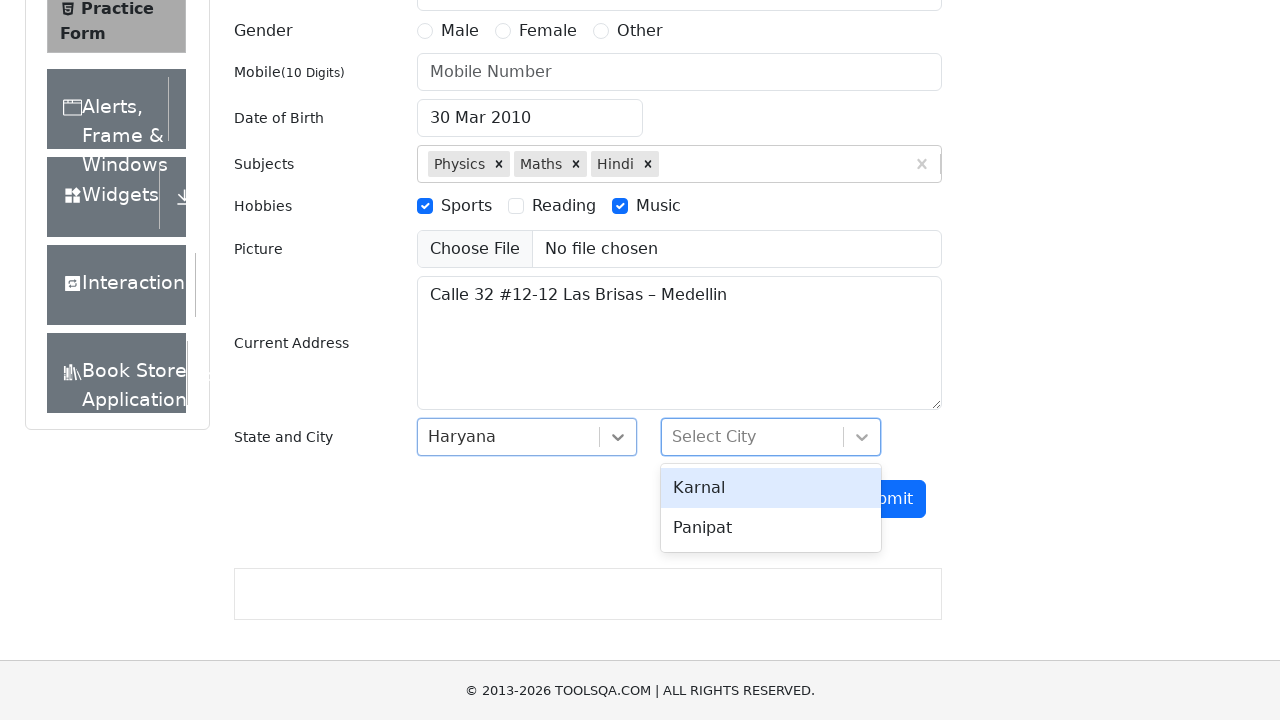

Filled city field with 'Karnal' on #react-select-4-input
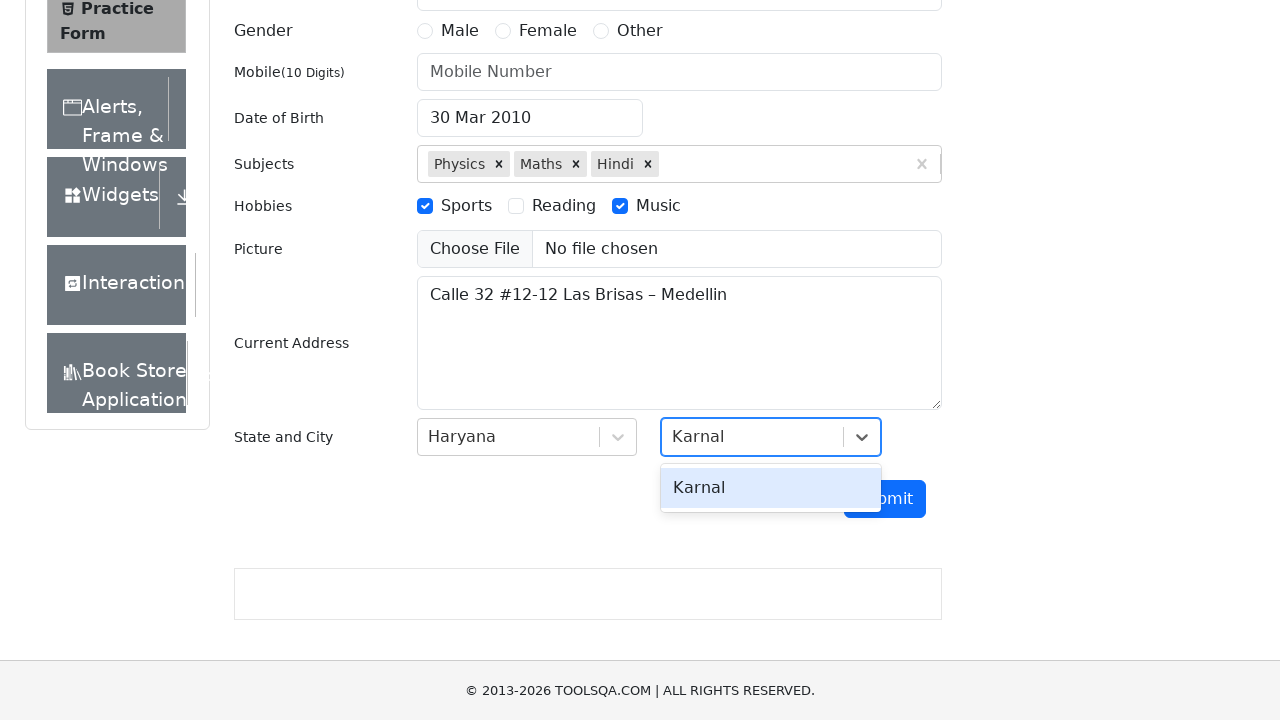

Pressed Enter to confirm Karnal city selection
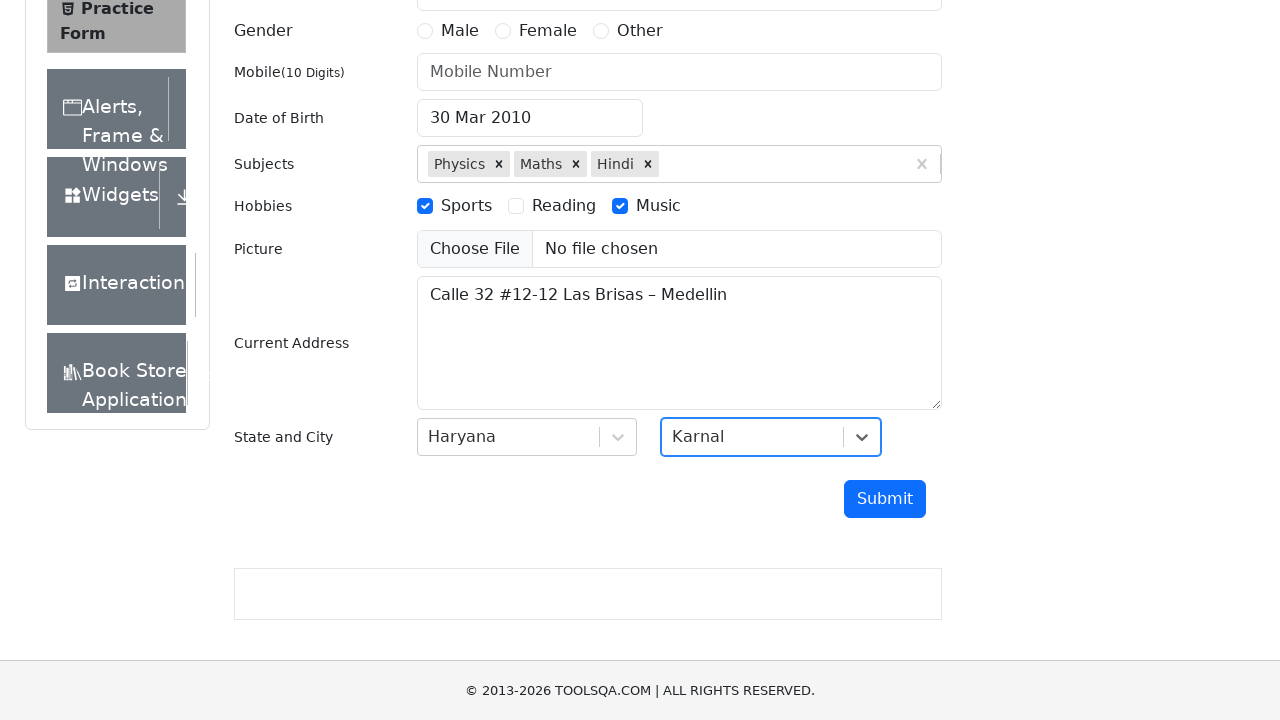

Clicked submit button with required fields empty at (885, 499) on #submit
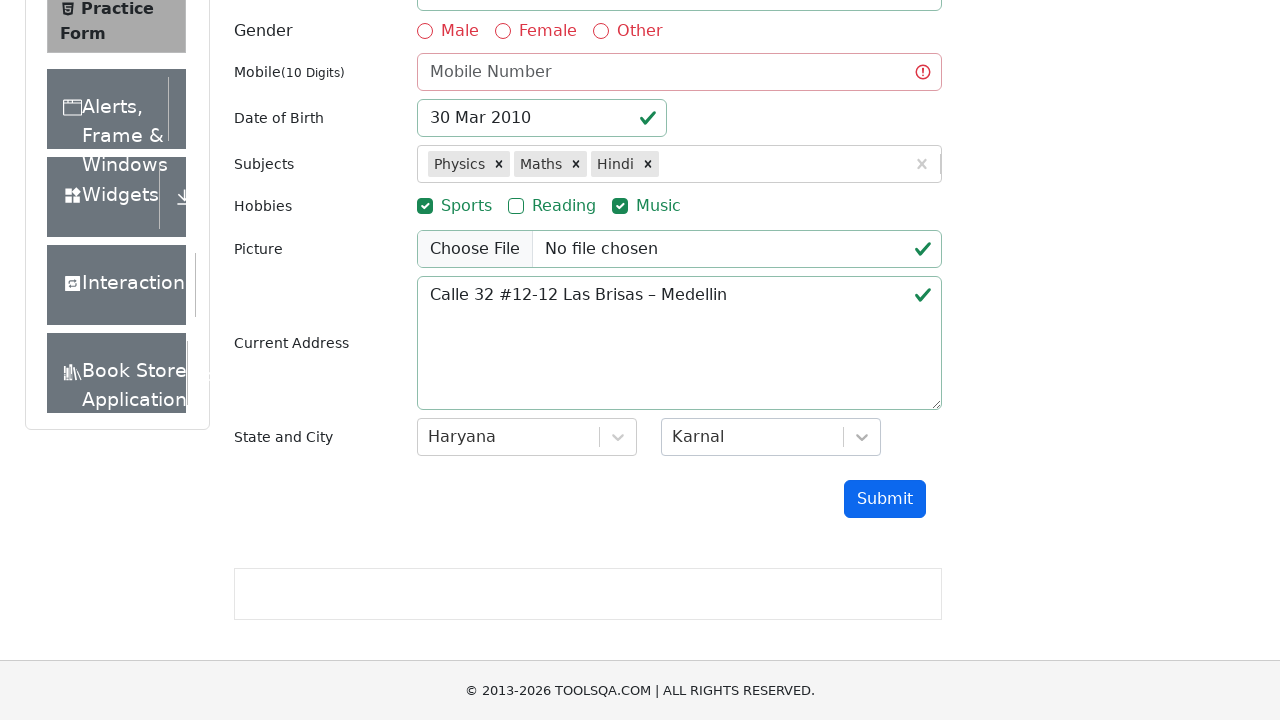

Verified that firstName field shows invalid state - required field validation error displayed
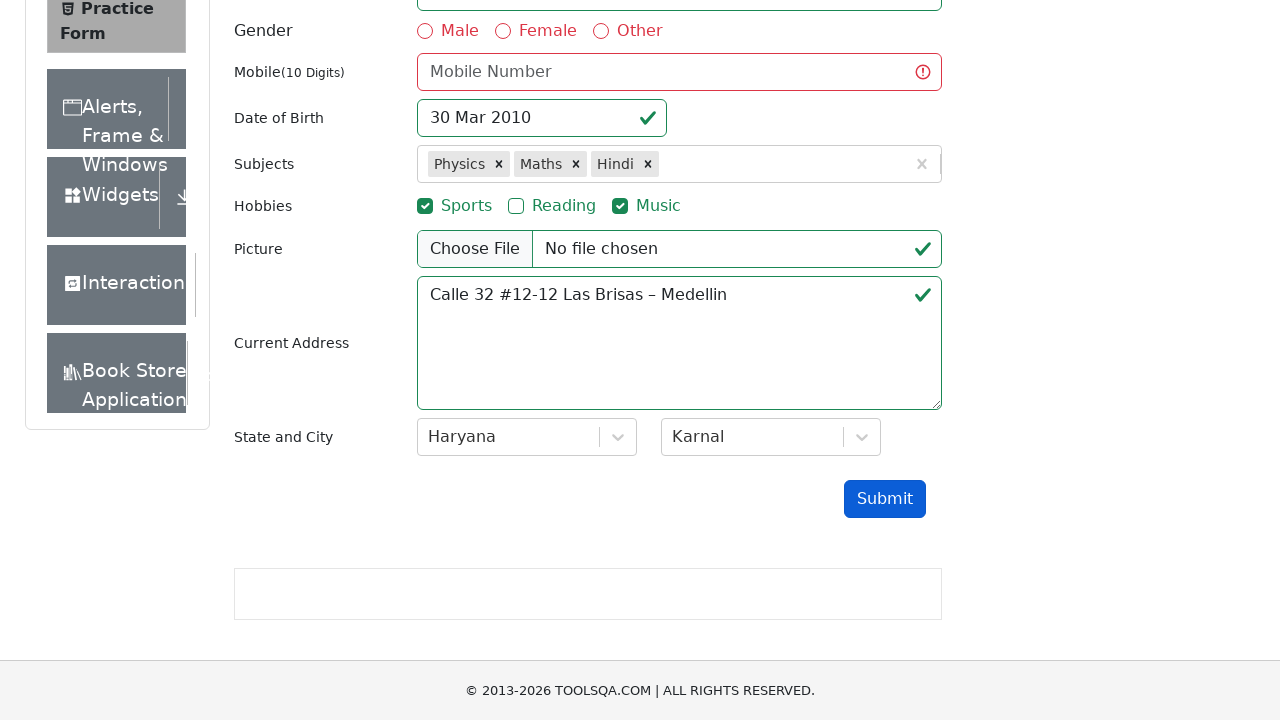

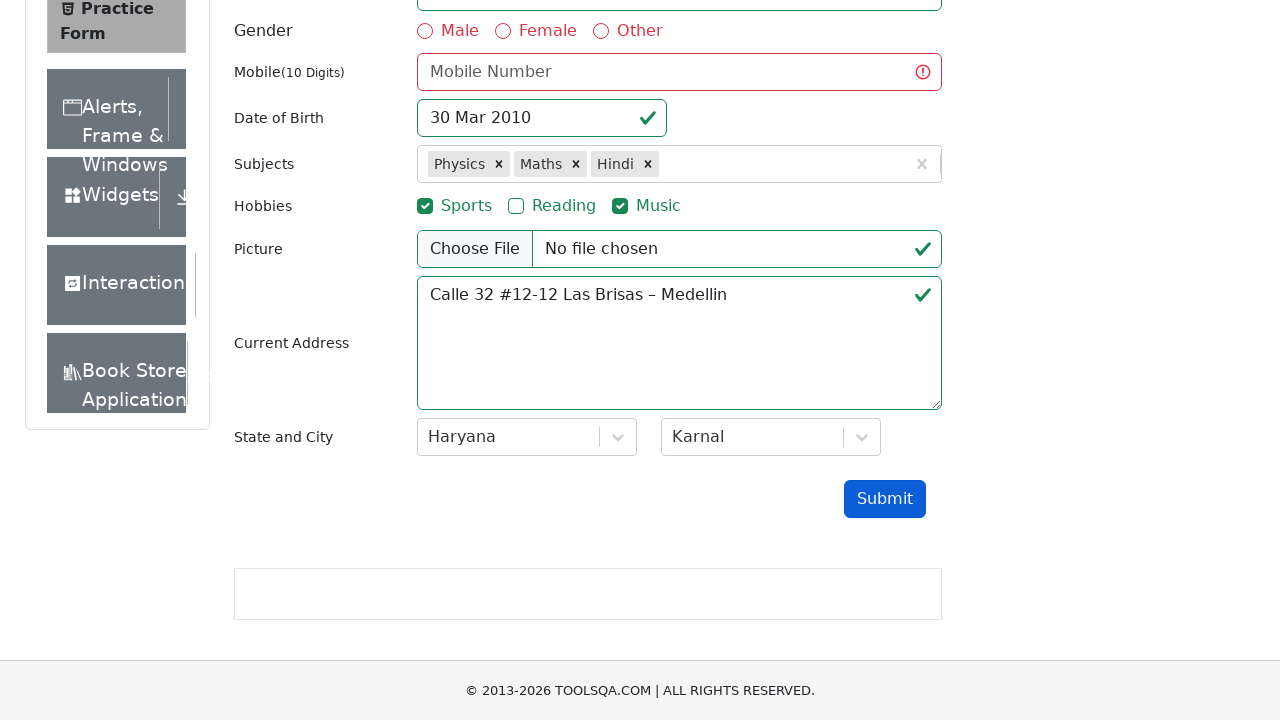